Tests clicking the second radio button and verifying it is selected

Starting URL: https://rahulshettyacademy.com/AutomationPractice/

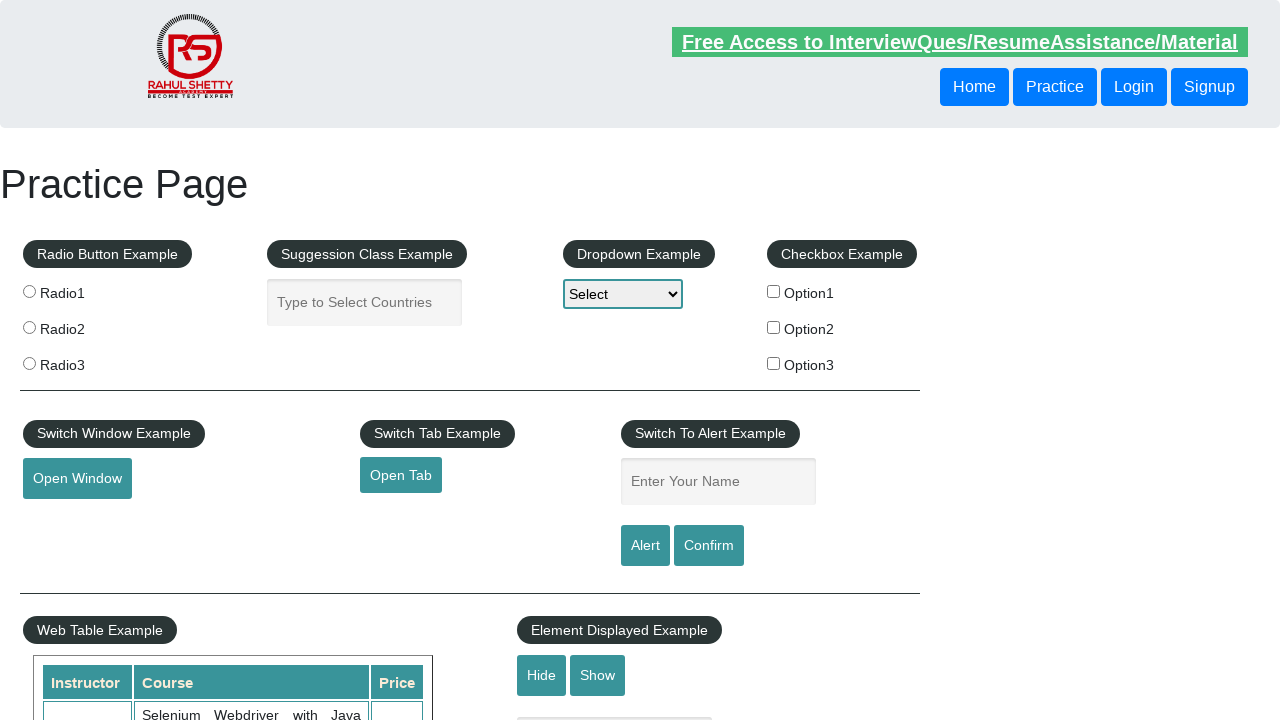

Clicked the second radio button at (29, 327) on xpath=//input[@name='radioButton' and @value='radio2']
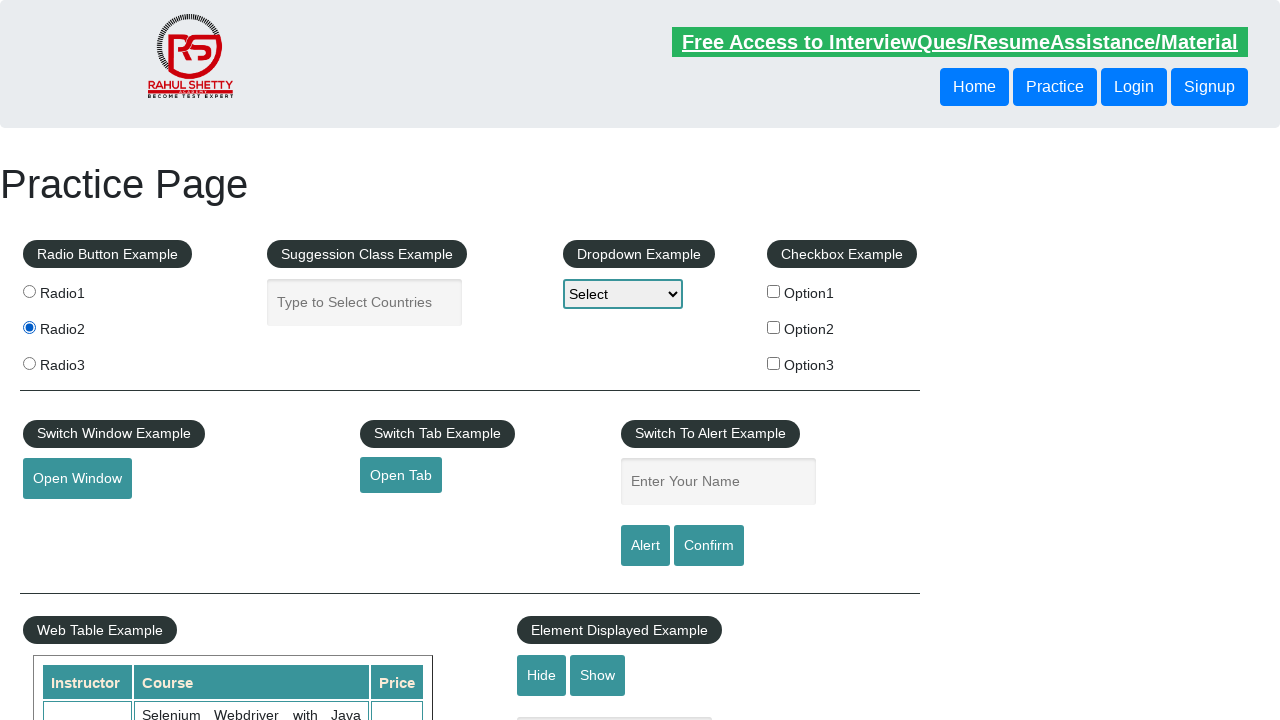

Verified that the second radio button is selected
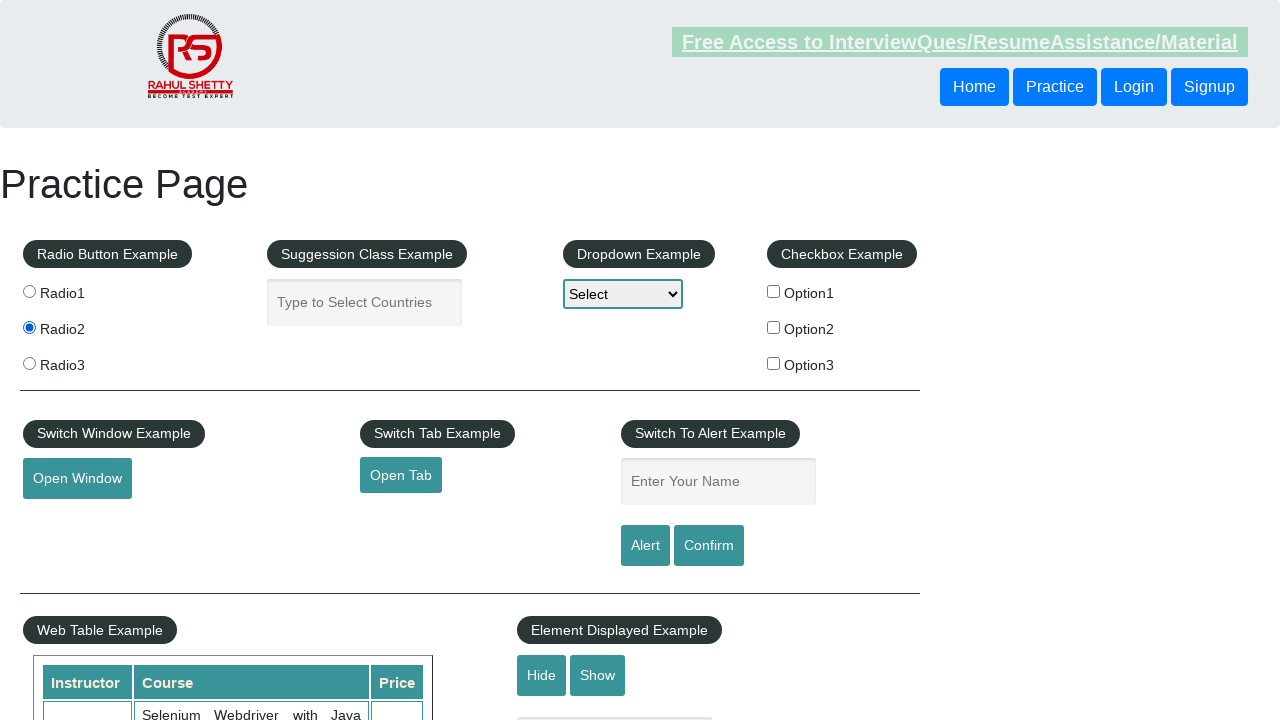

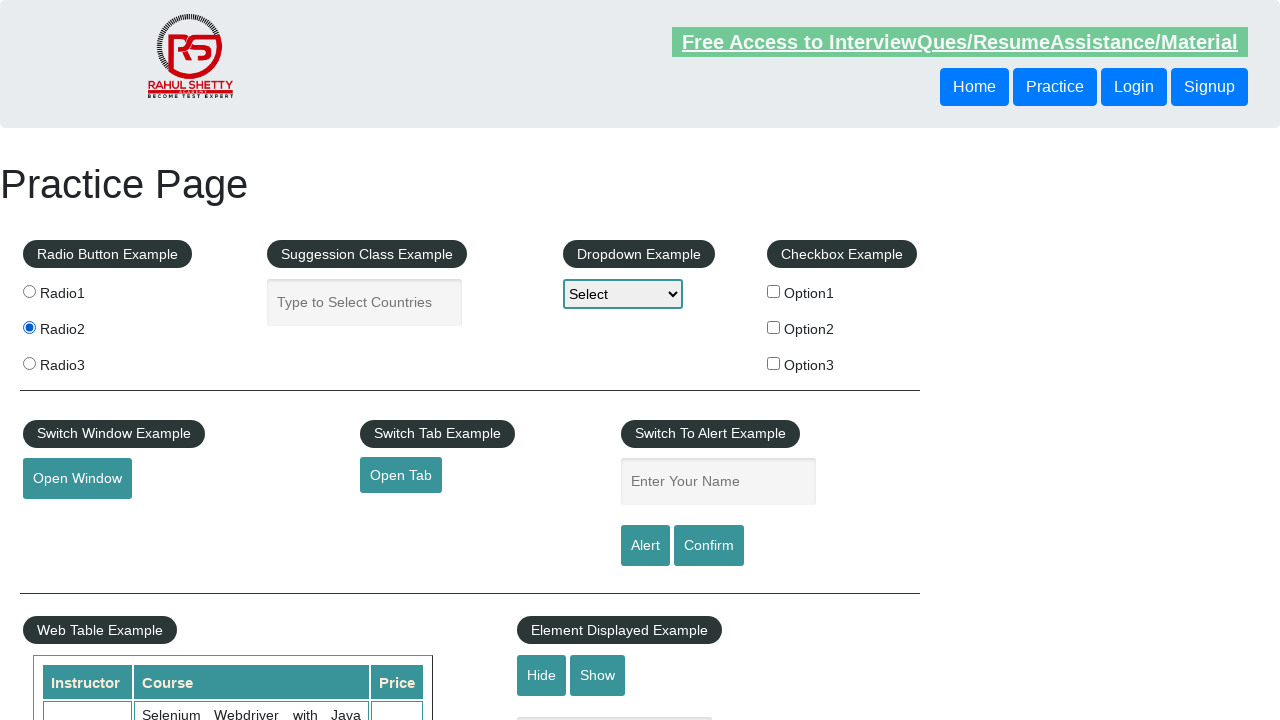